Switches to an iframe, verifies content inside it, then switches back to main content

Starting URL: https://demoqa.com/frames

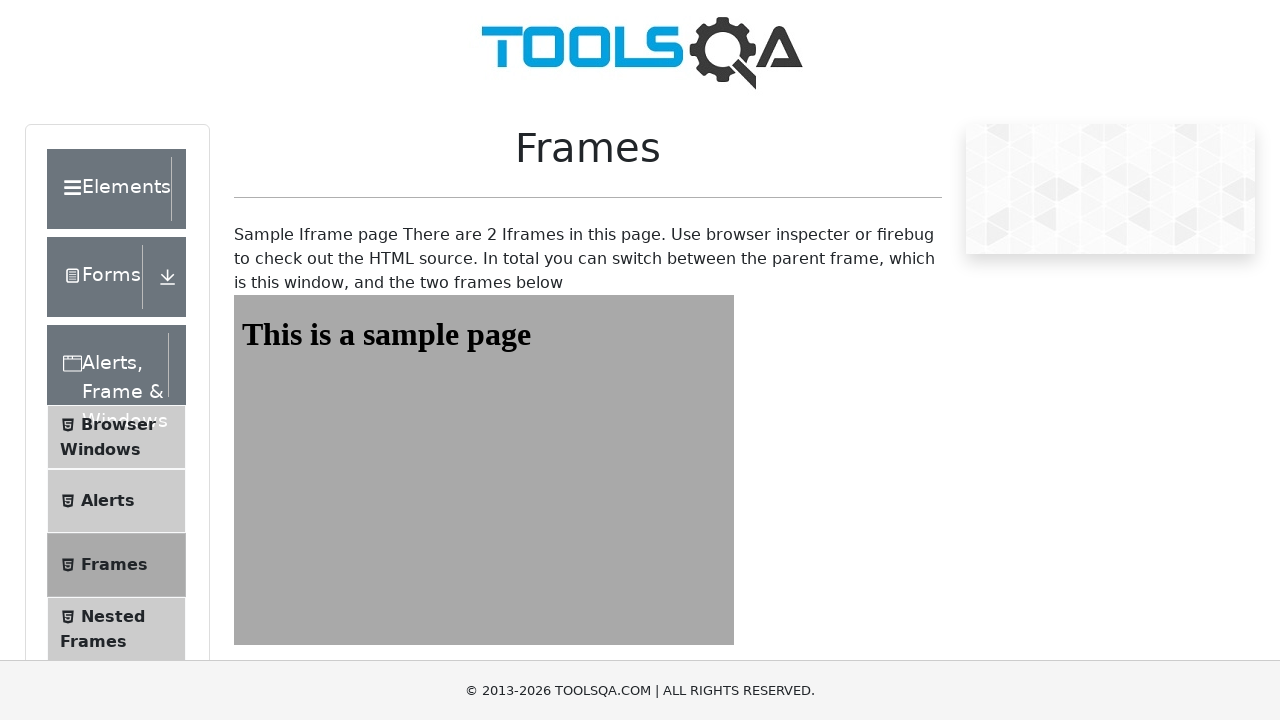

Navigated to https://demoqa.com/frames
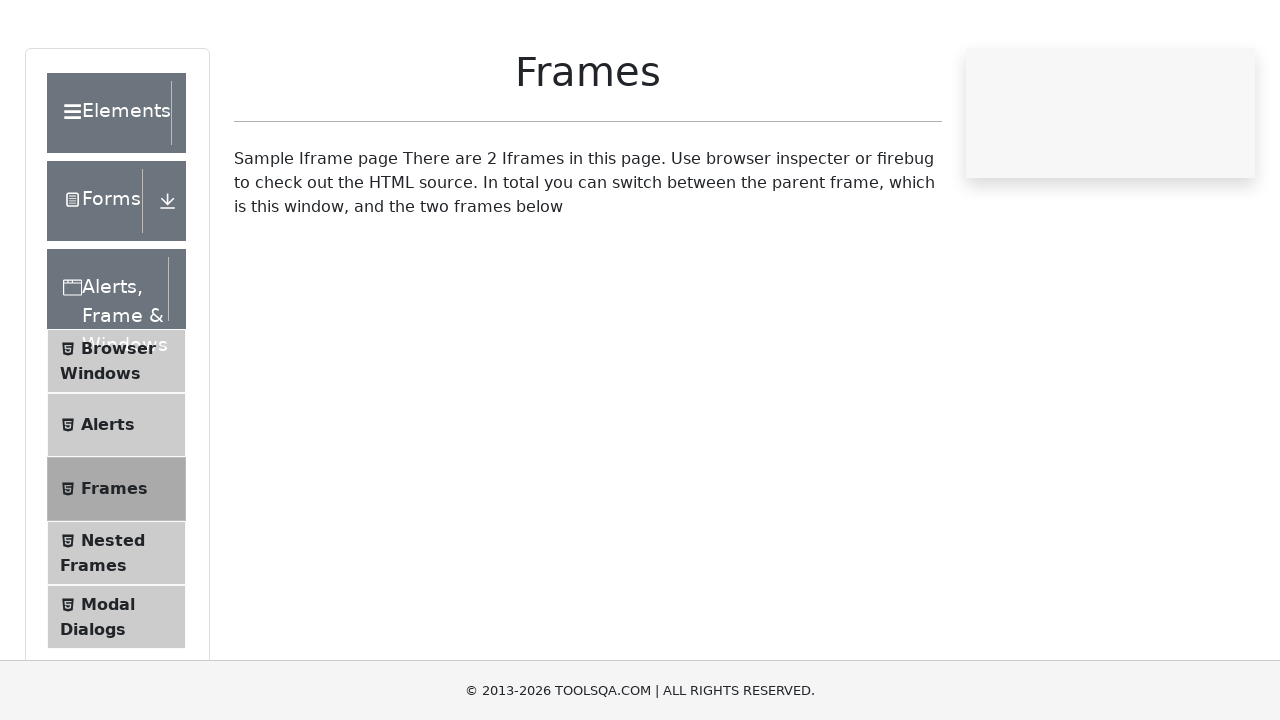

Located and switched to iframe 'frame2'
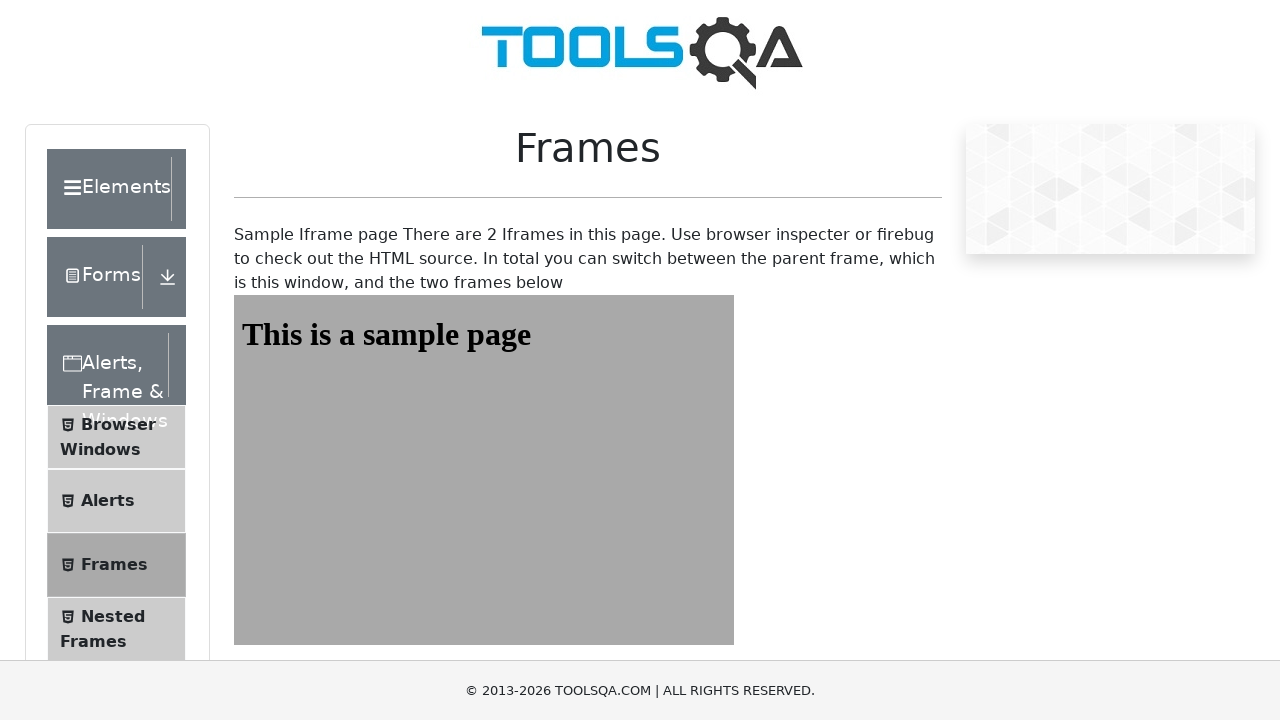

Verified content 'This is a sample page' exists in iframe heading
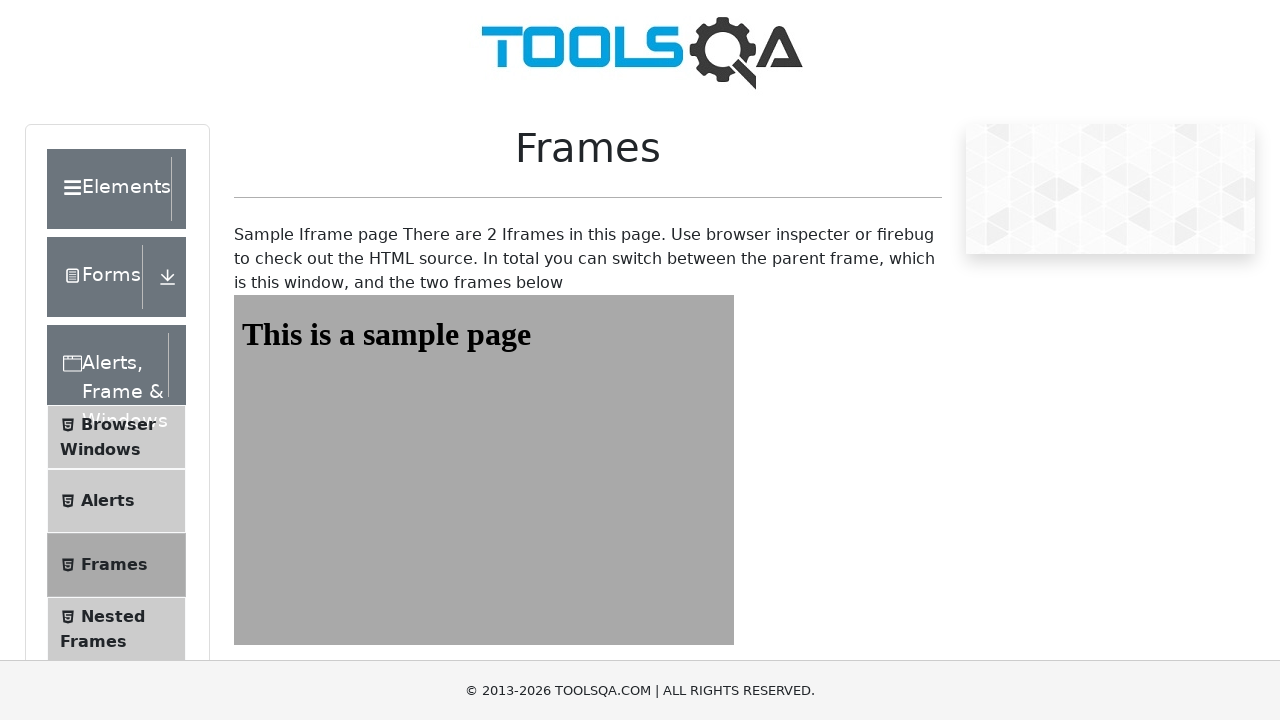

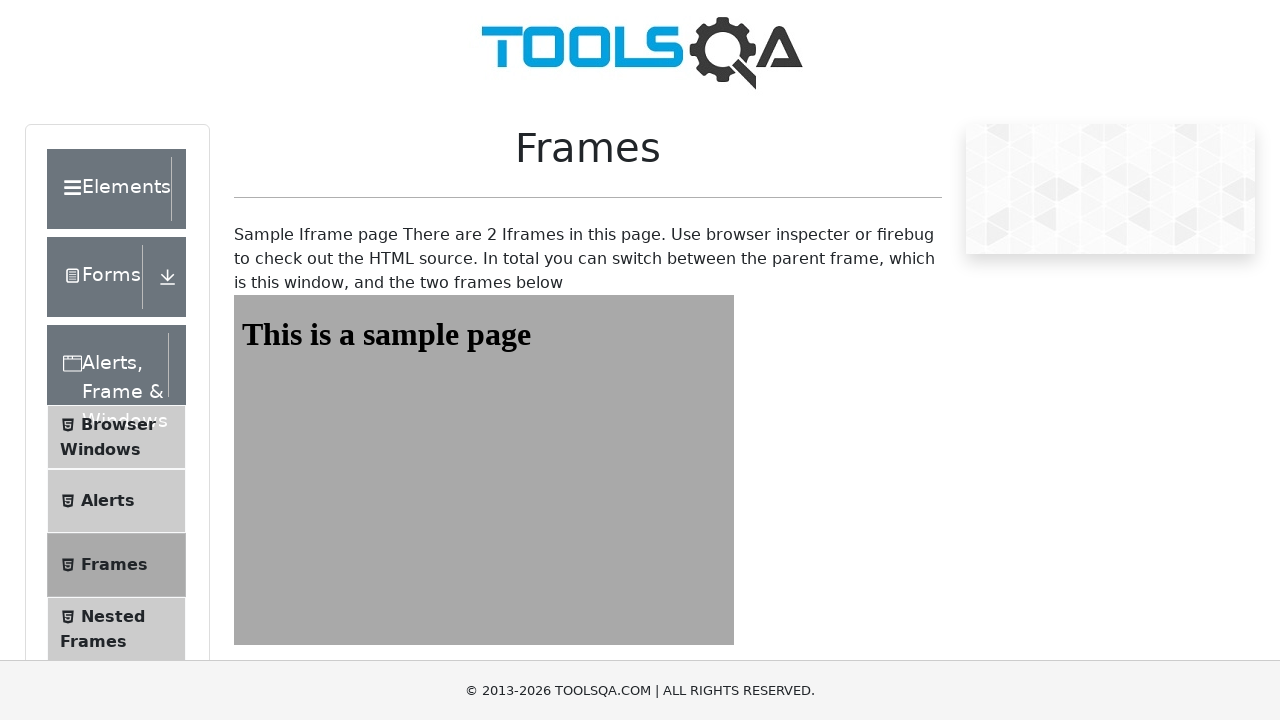